Tests radio button functionality by iterating through all radio buttons, checking their selection status, and clicking each one

Starting URL: https://rahulshettyacademy.com/AutomationPractice/

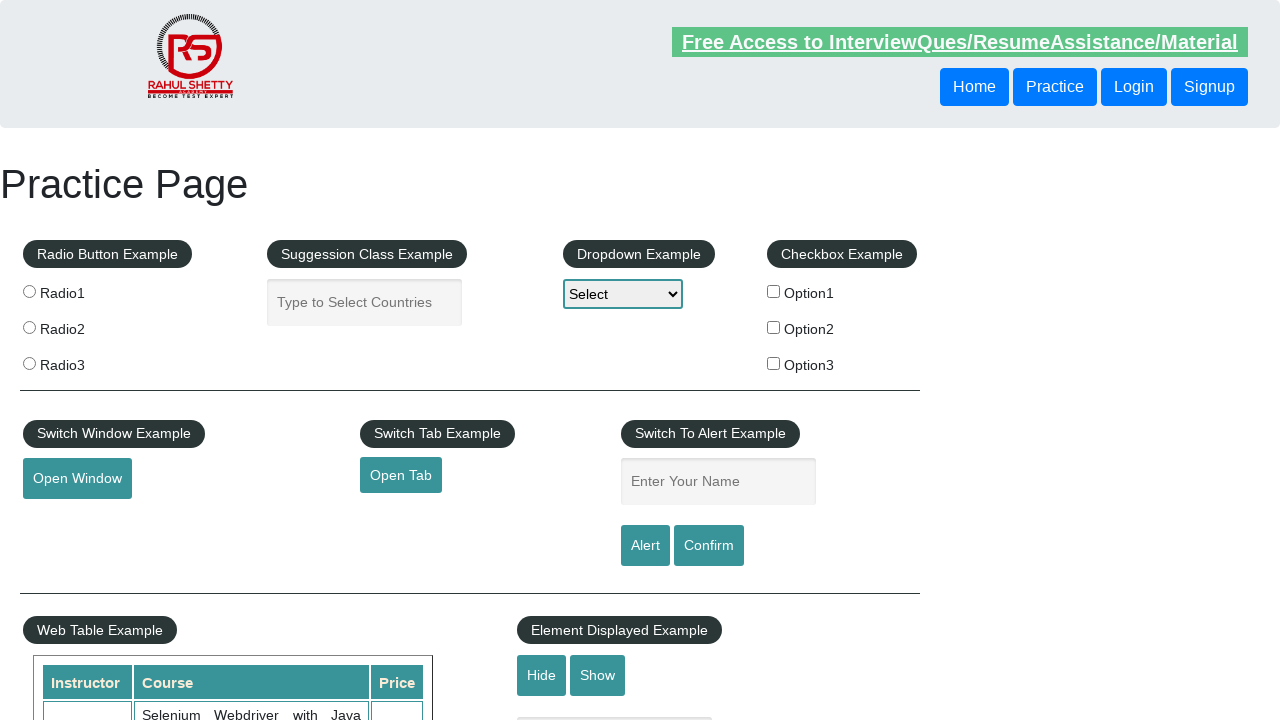

Located all radio buttons in the radio button example section
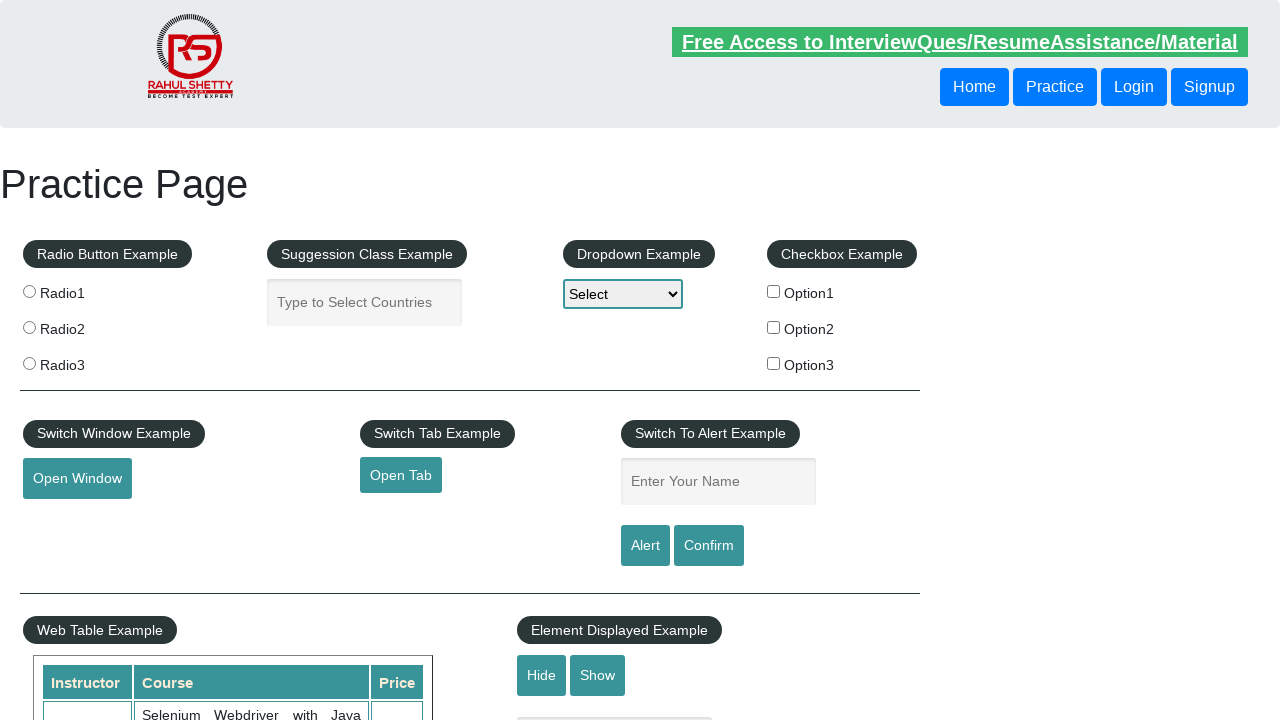

Retrieved value attribute from radio button: radio1
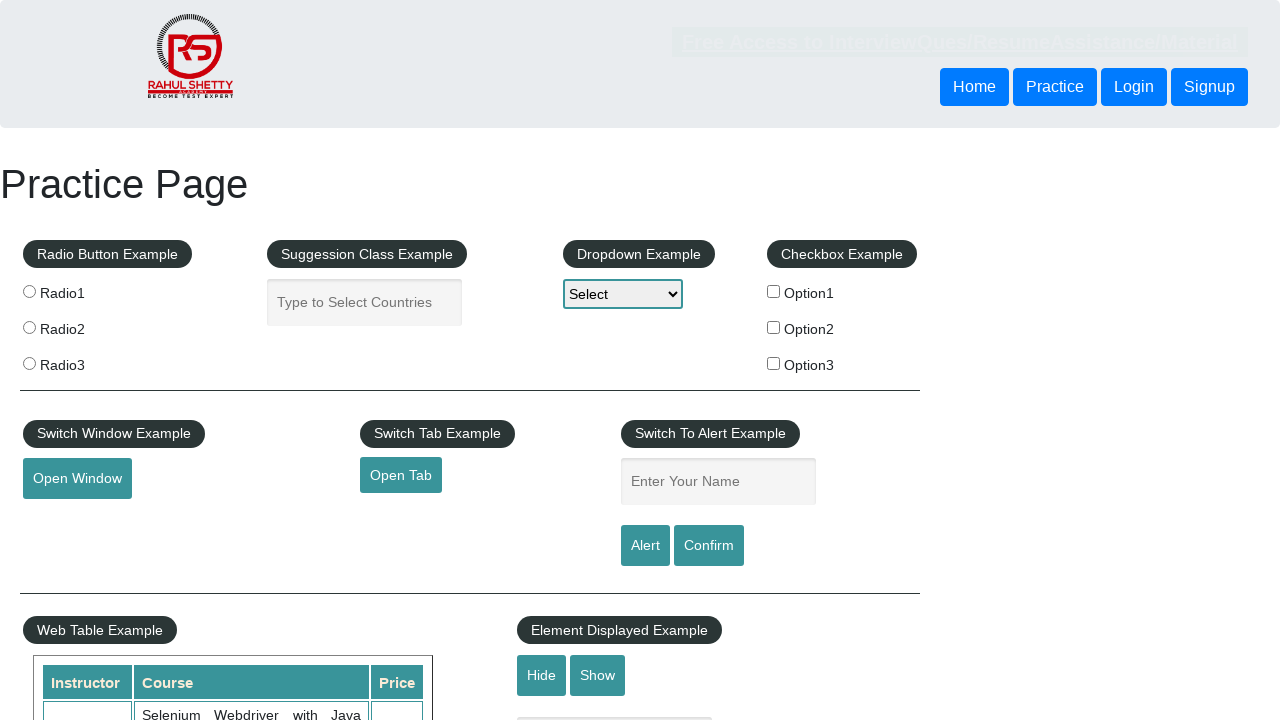

Checked initial selection status of radio button 'radio1': False
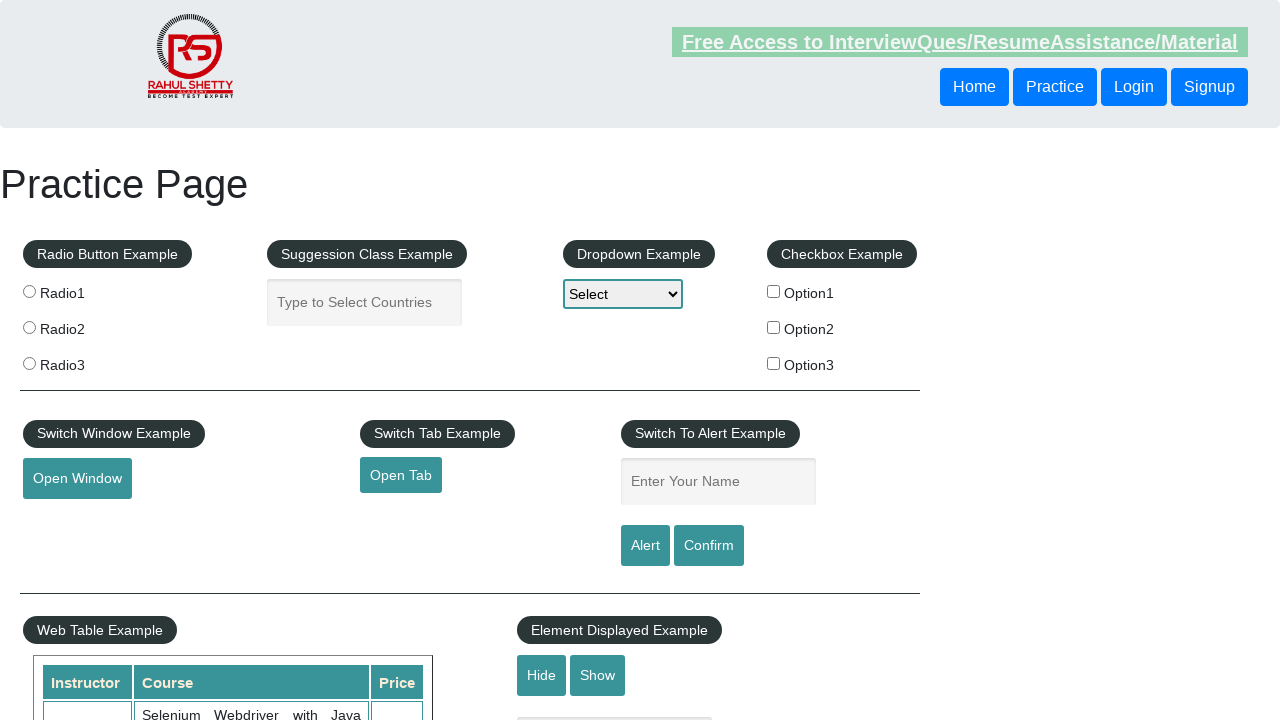

Clicked radio button with value 'radio1' at (29, 291) on xpath=(//div[@id='radio-btn-example'])/descendant::input >> nth=0
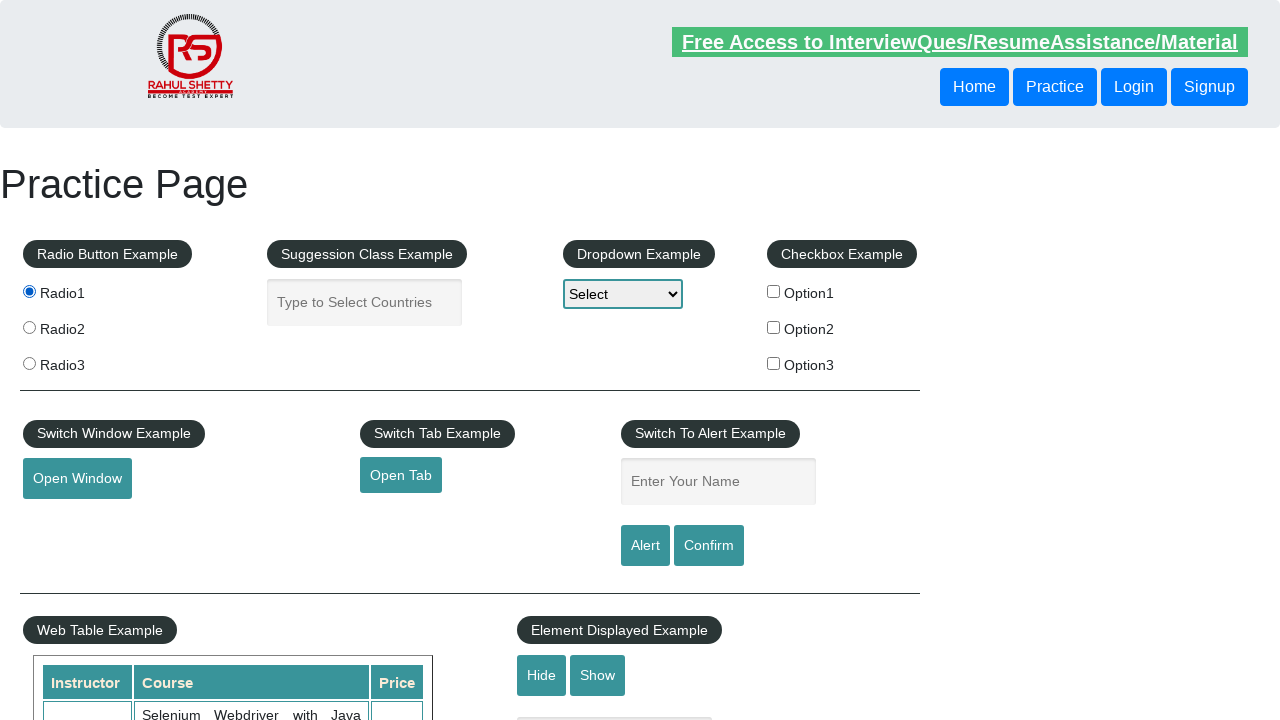

Verified selection status after clicking radio button 'radio1': True
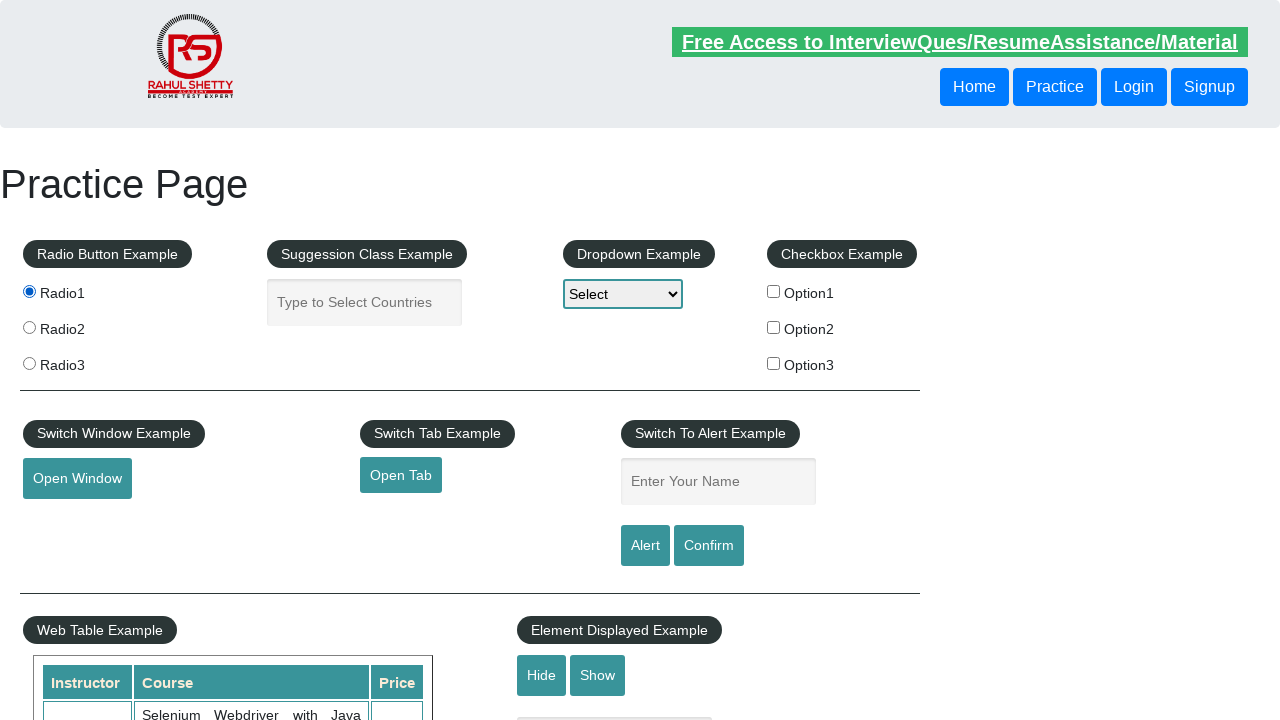

Waited 1 second before next radio button interaction
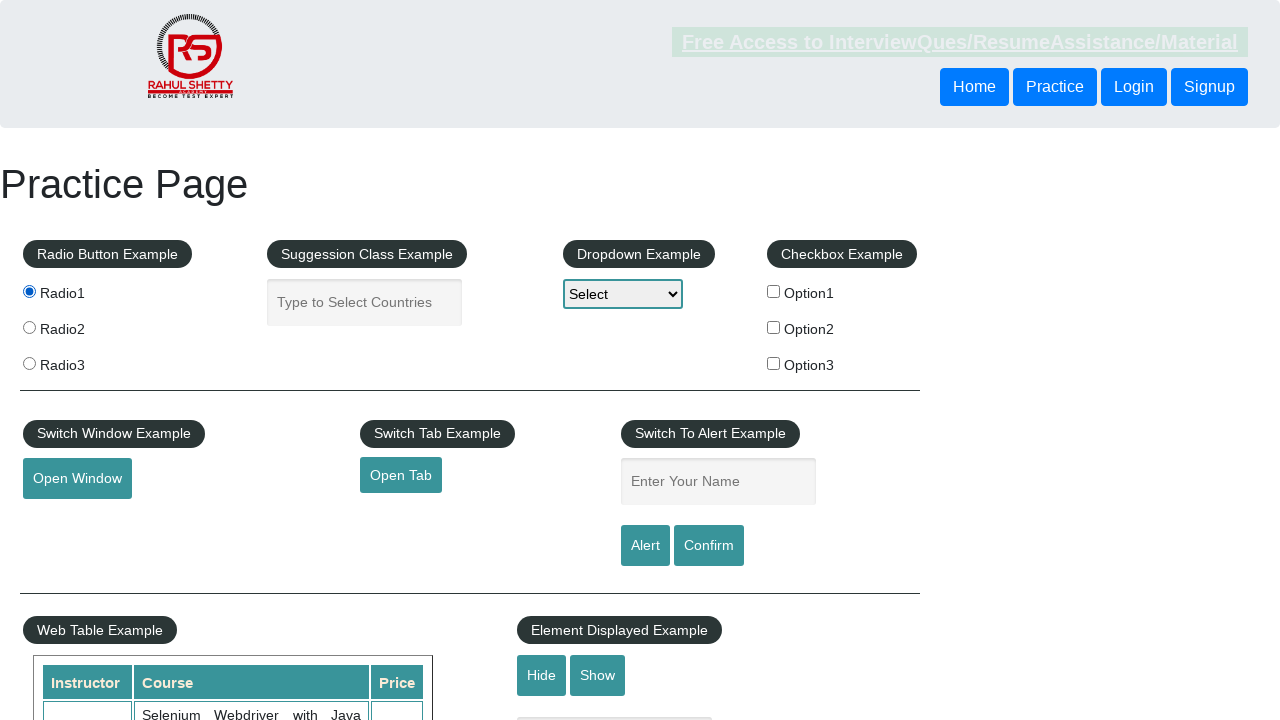

Retrieved value attribute from radio button: radio2
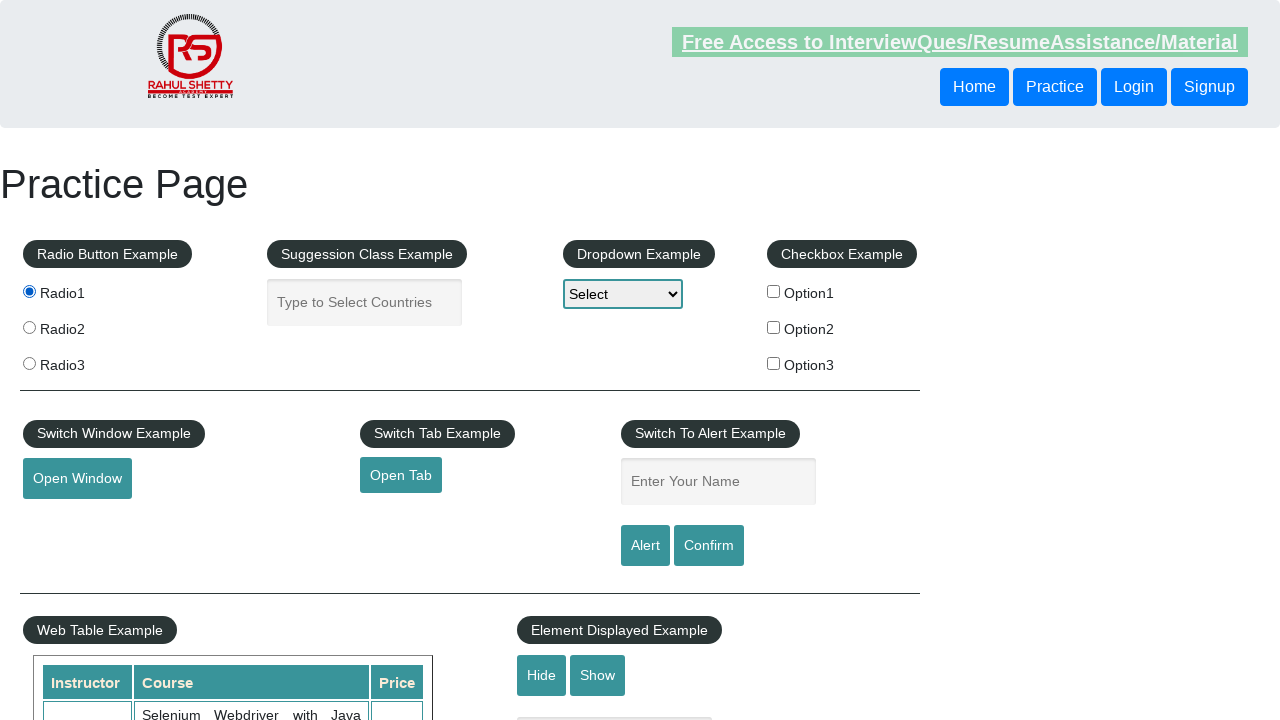

Checked initial selection status of radio button 'radio2': False
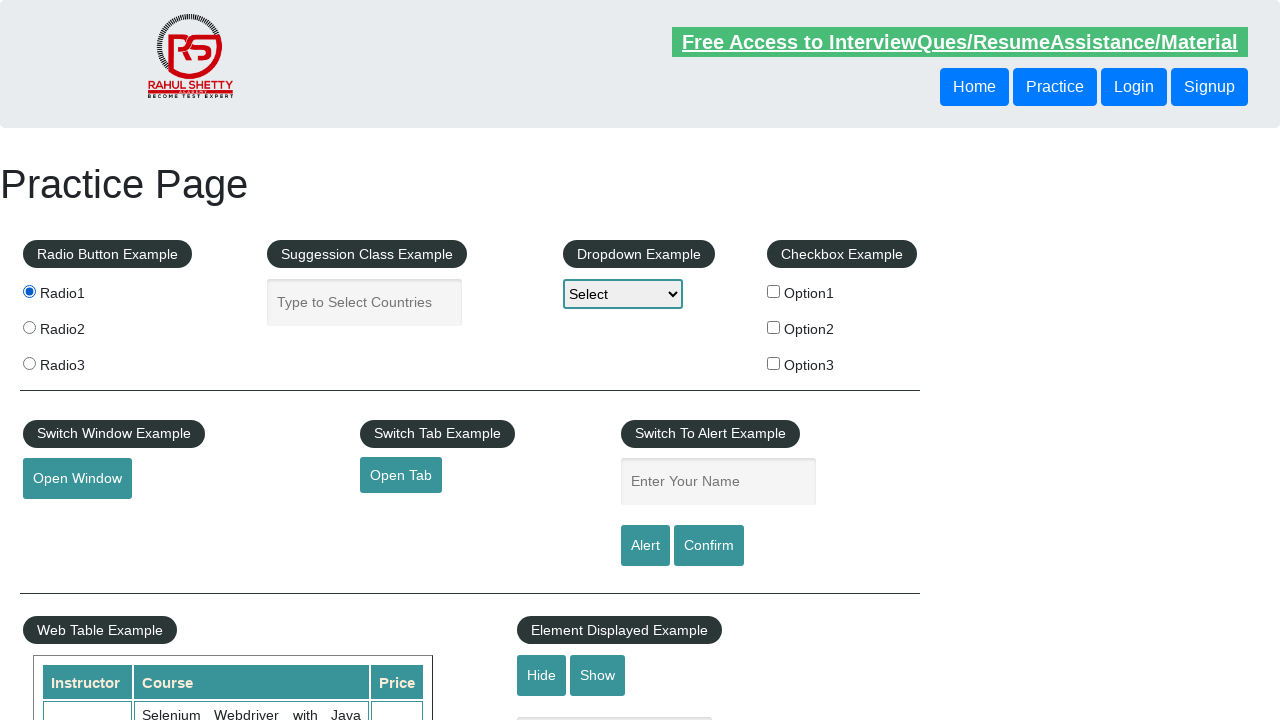

Clicked radio button with value 'radio2' at (29, 327) on xpath=(//div[@id='radio-btn-example'])/descendant::input >> nth=1
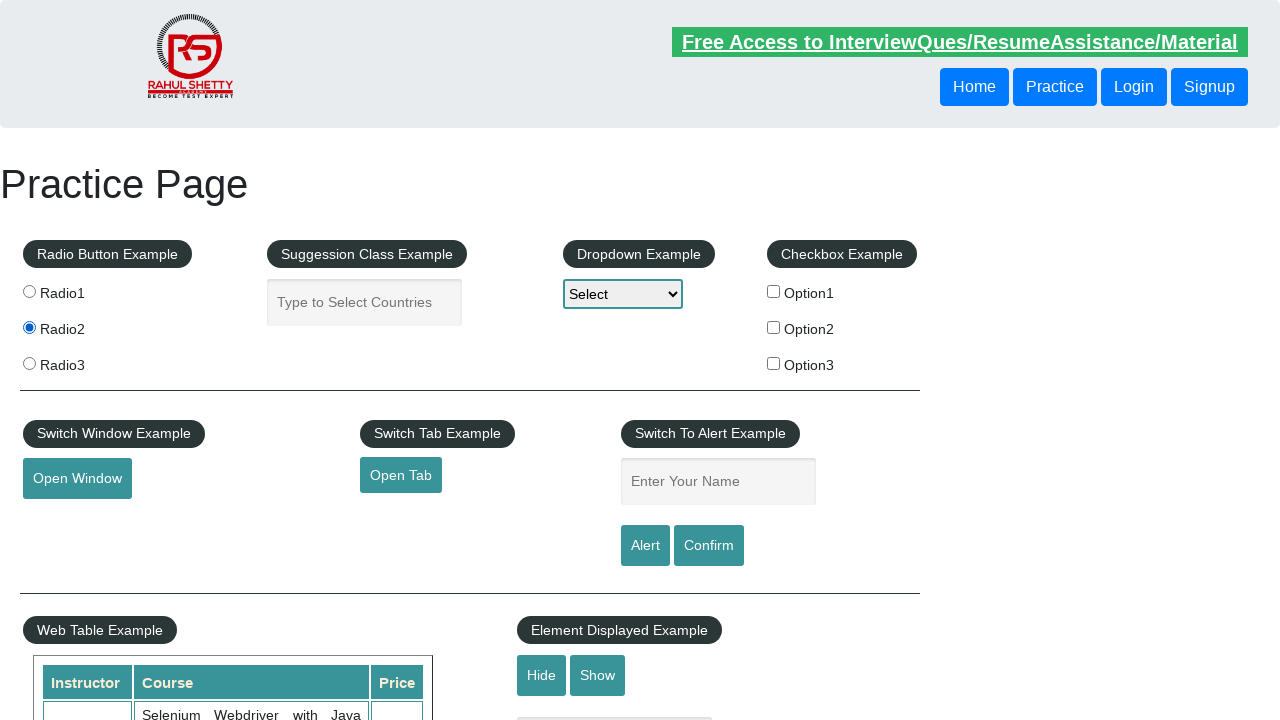

Verified selection status after clicking radio button 'radio2': True
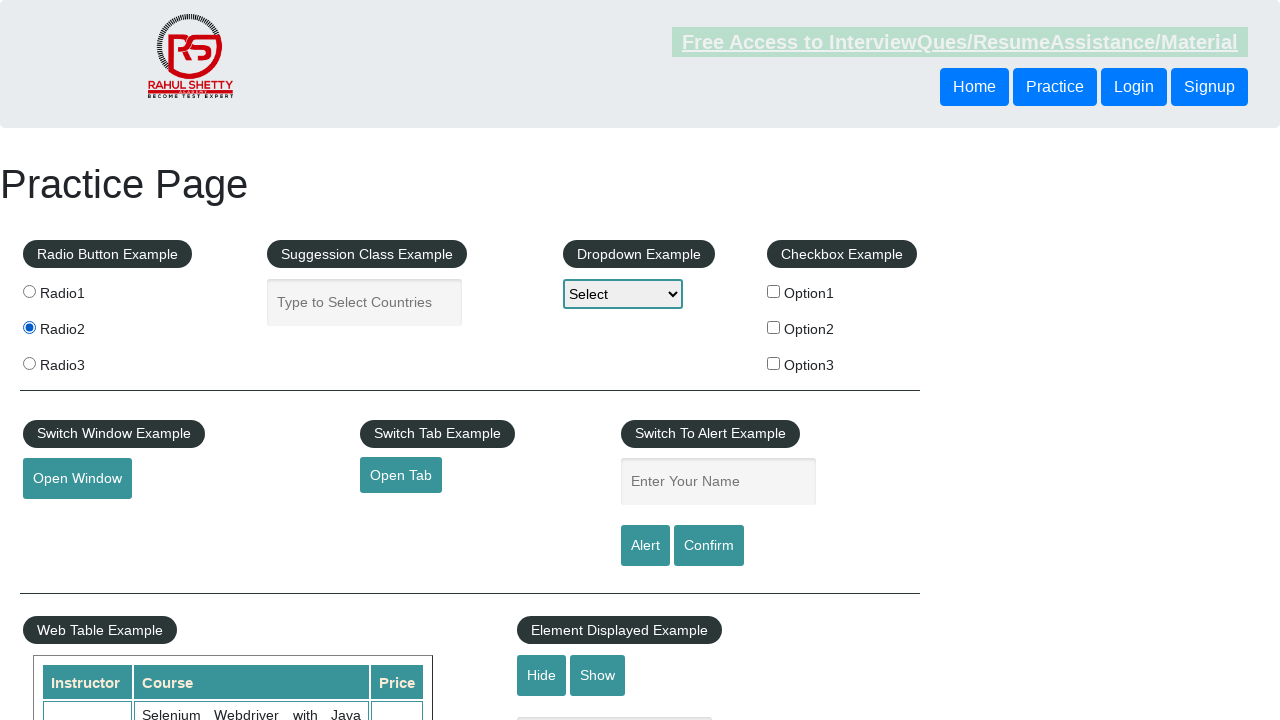

Waited 1 second before next radio button interaction
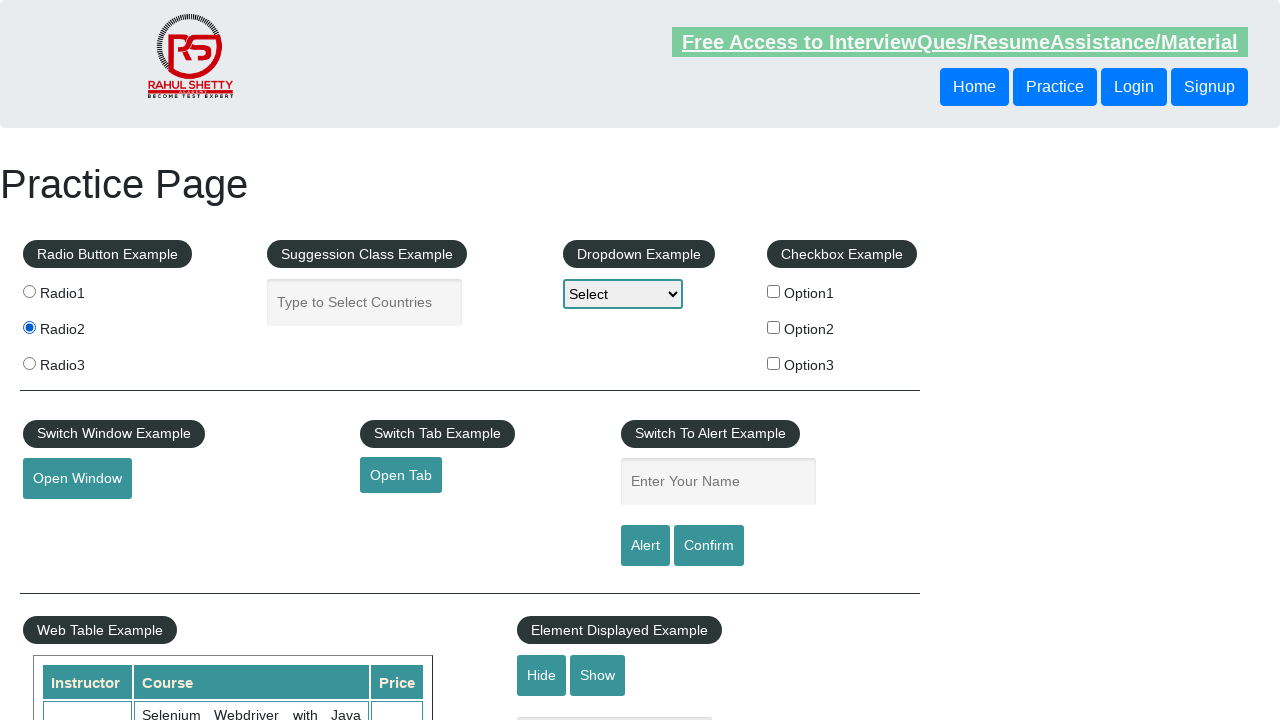

Retrieved value attribute from radio button: radio3
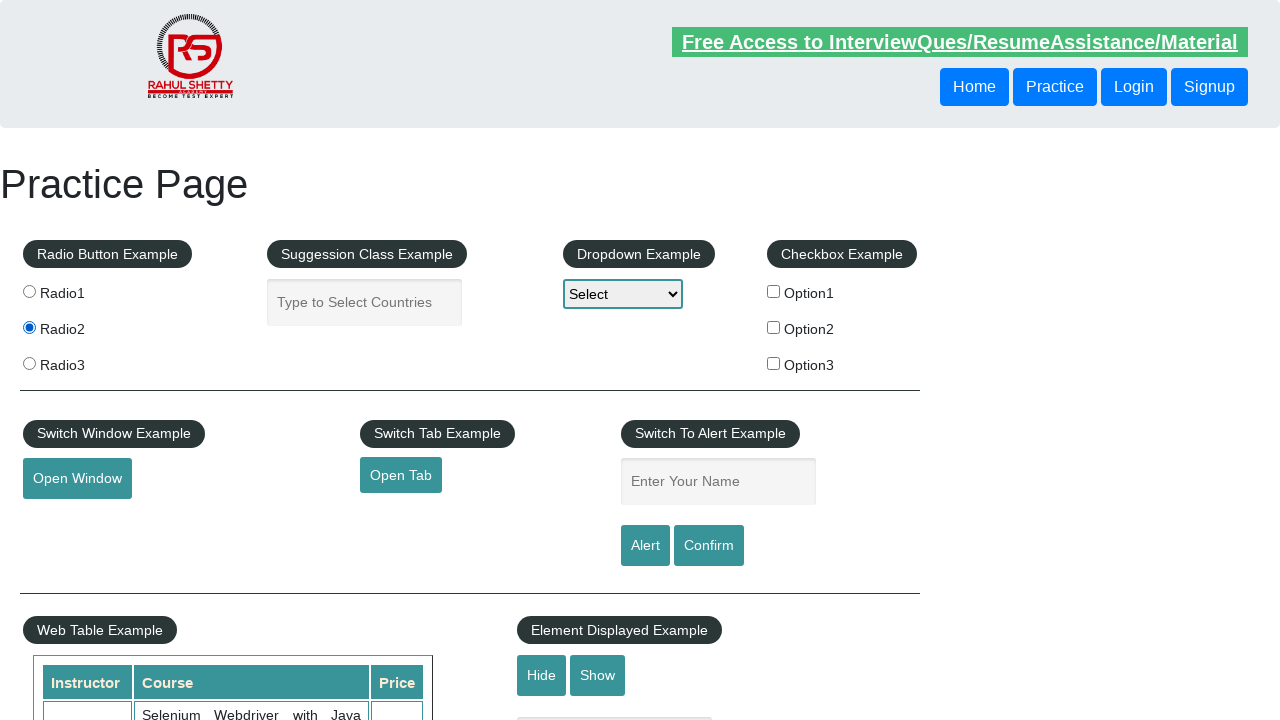

Checked initial selection status of radio button 'radio3': False
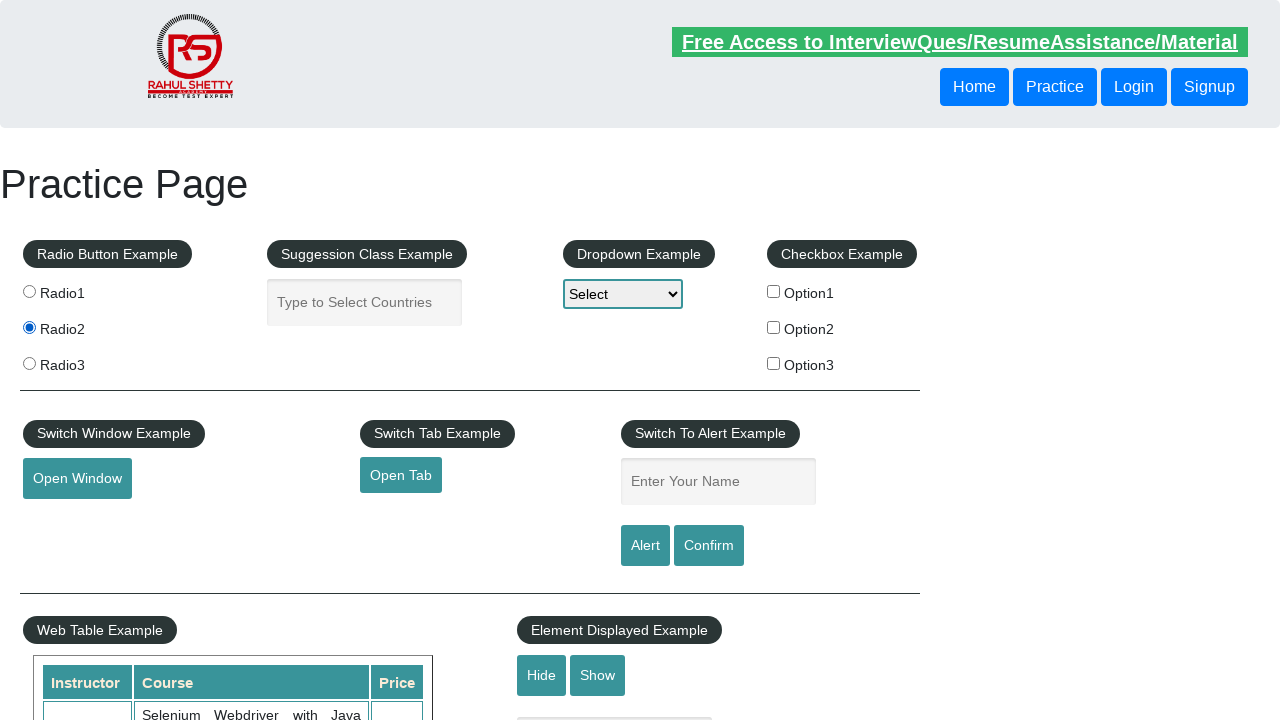

Clicked radio button with value 'radio3' at (29, 363) on xpath=(//div[@id='radio-btn-example'])/descendant::input >> nth=2
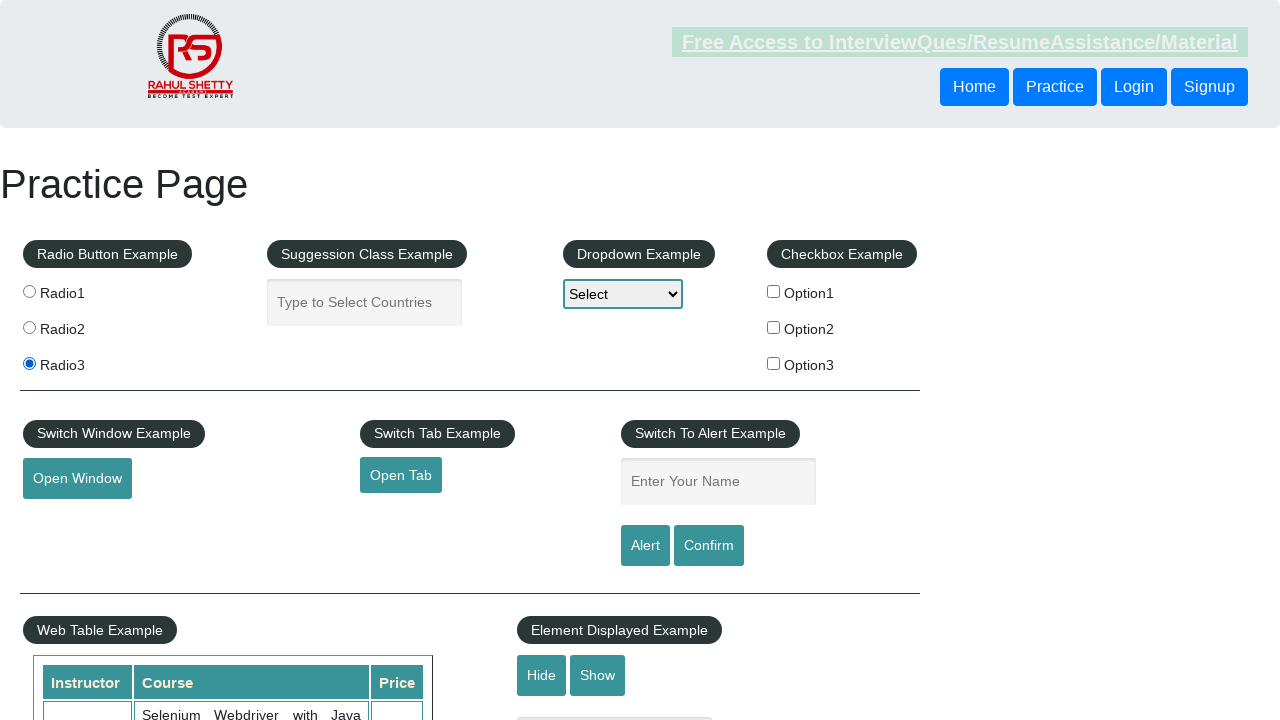

Verified selection status after clicking radio button 'radio3': True
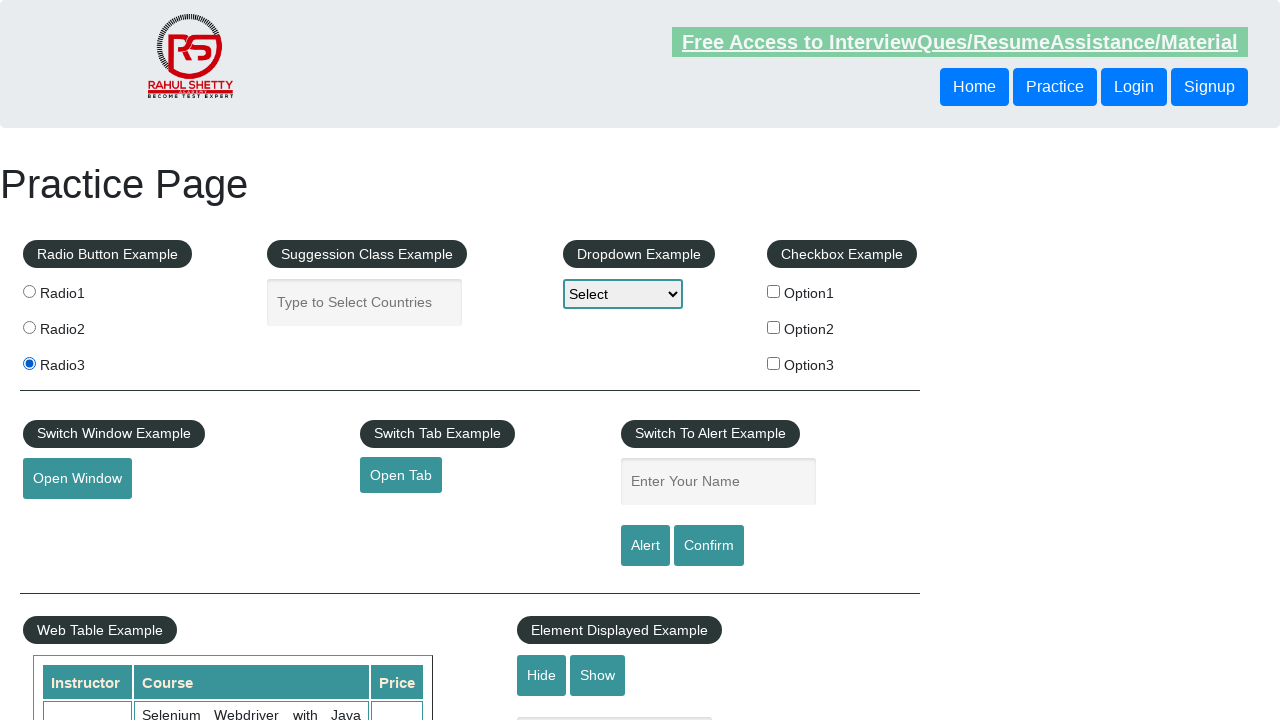

Waited 1 second before next radio button interaction
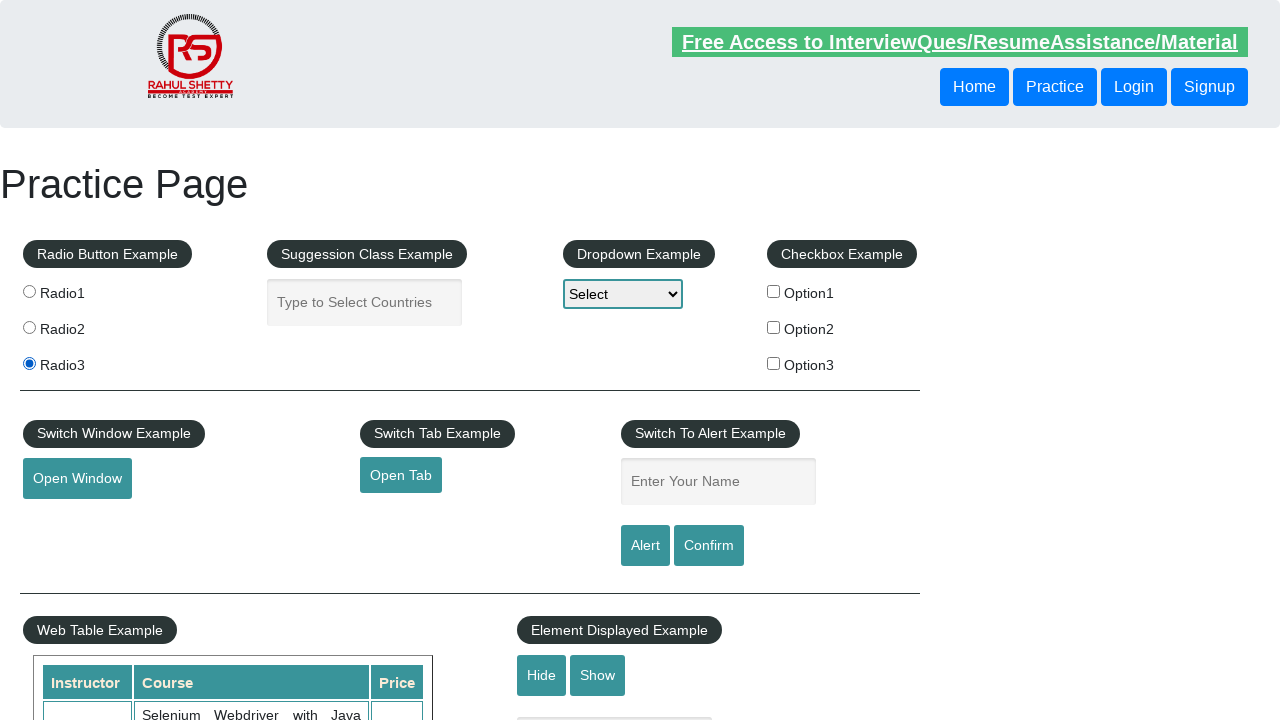

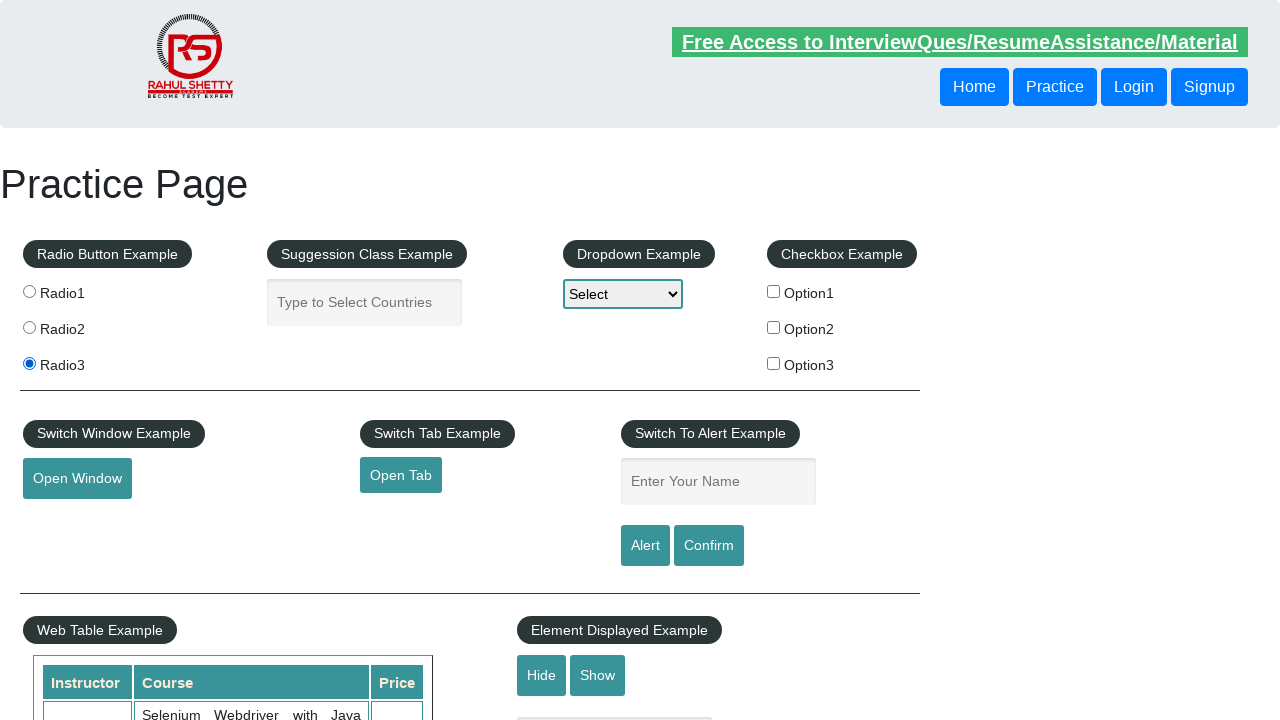